Tests JavaScript scrolling functionality by scrolling down 70 pixels and then scrolling up 50 pixels on the OrangeHRM demo page.

Starting URL: https://opensource-demo.orangehrmlive.com/

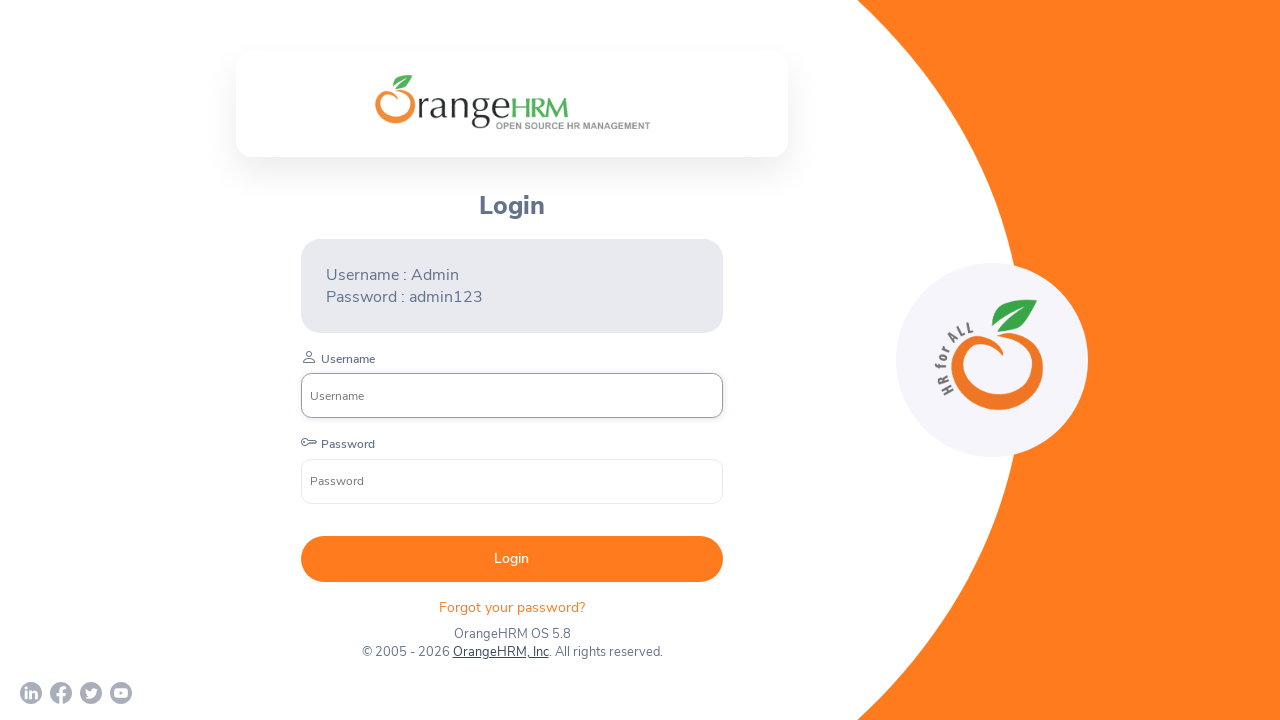

Page loaded with domcontentloaded state
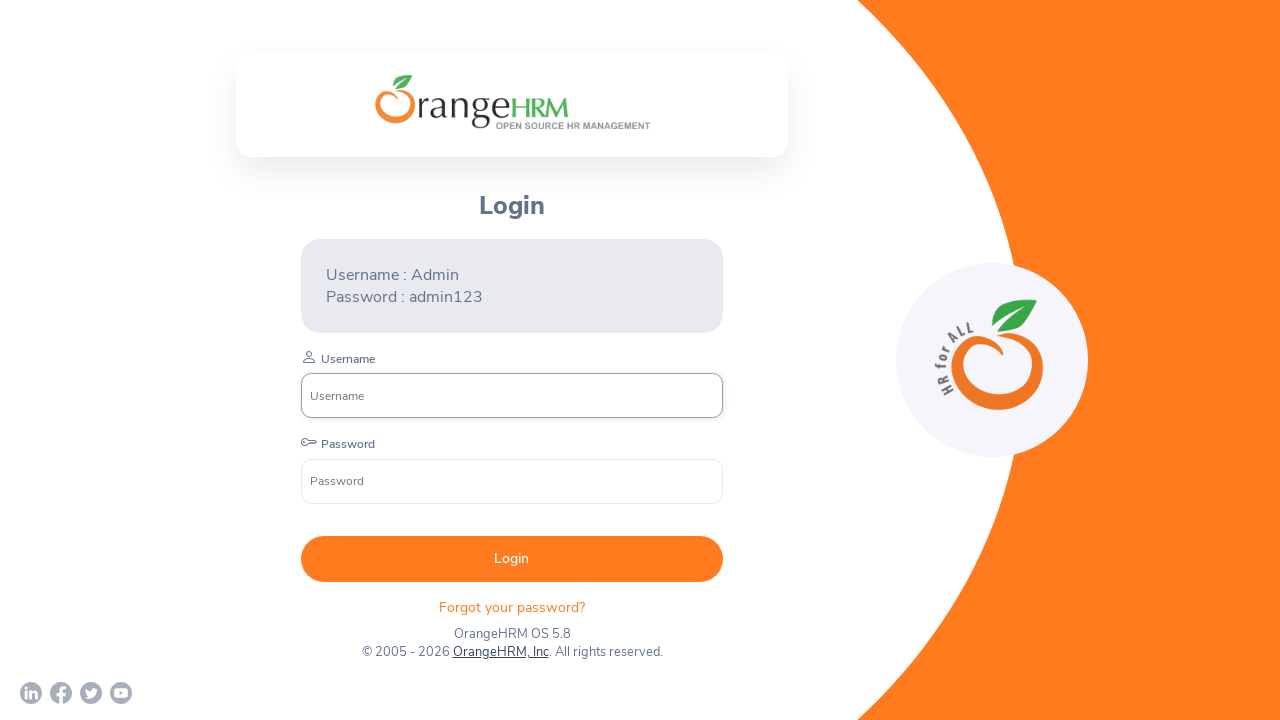

Scrolled down by 70 pixels using JavaScript
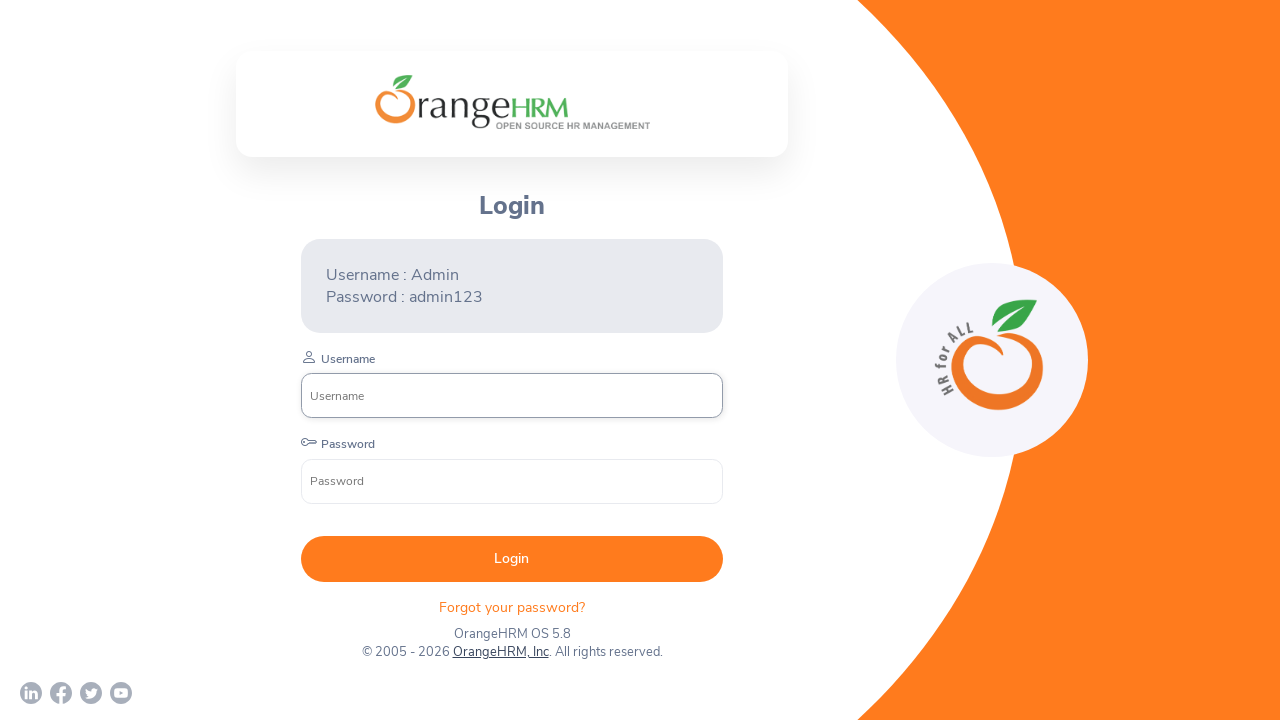

Waited 1 second to observe scroll down
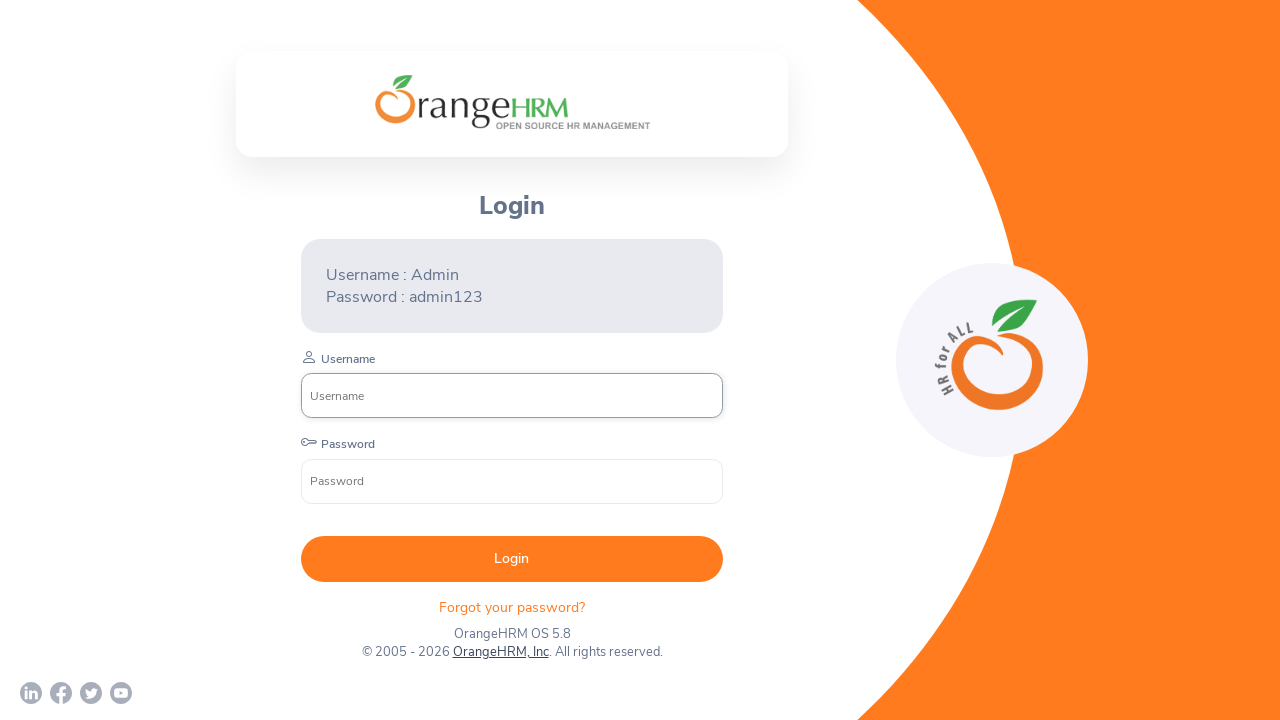

Scrolled up by 50 pixels using JavaScript
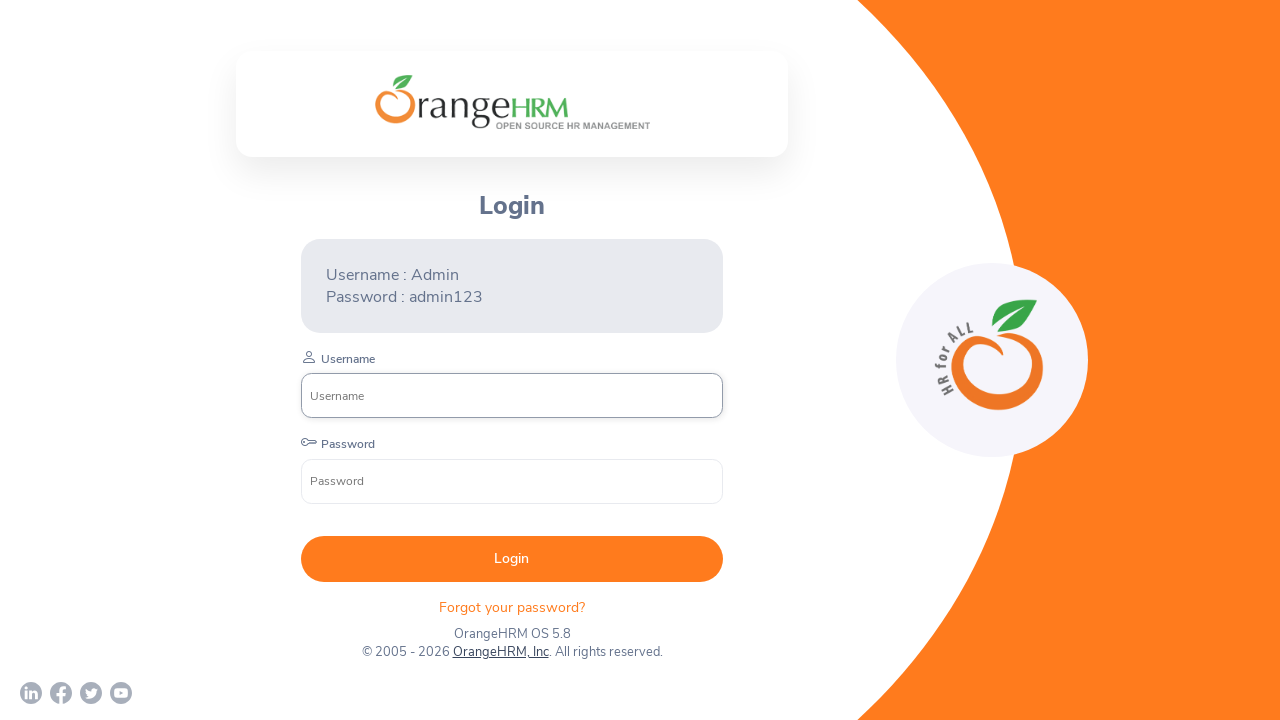

Waited 1 second to observe final scroll position
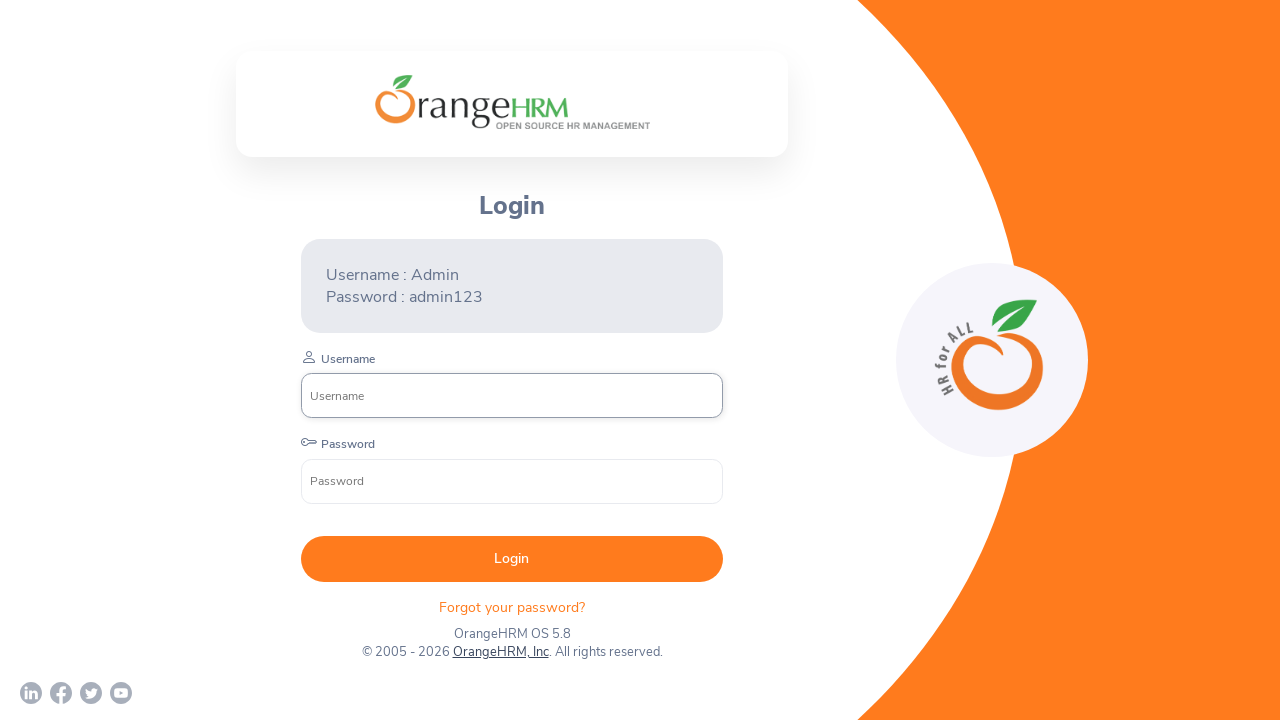

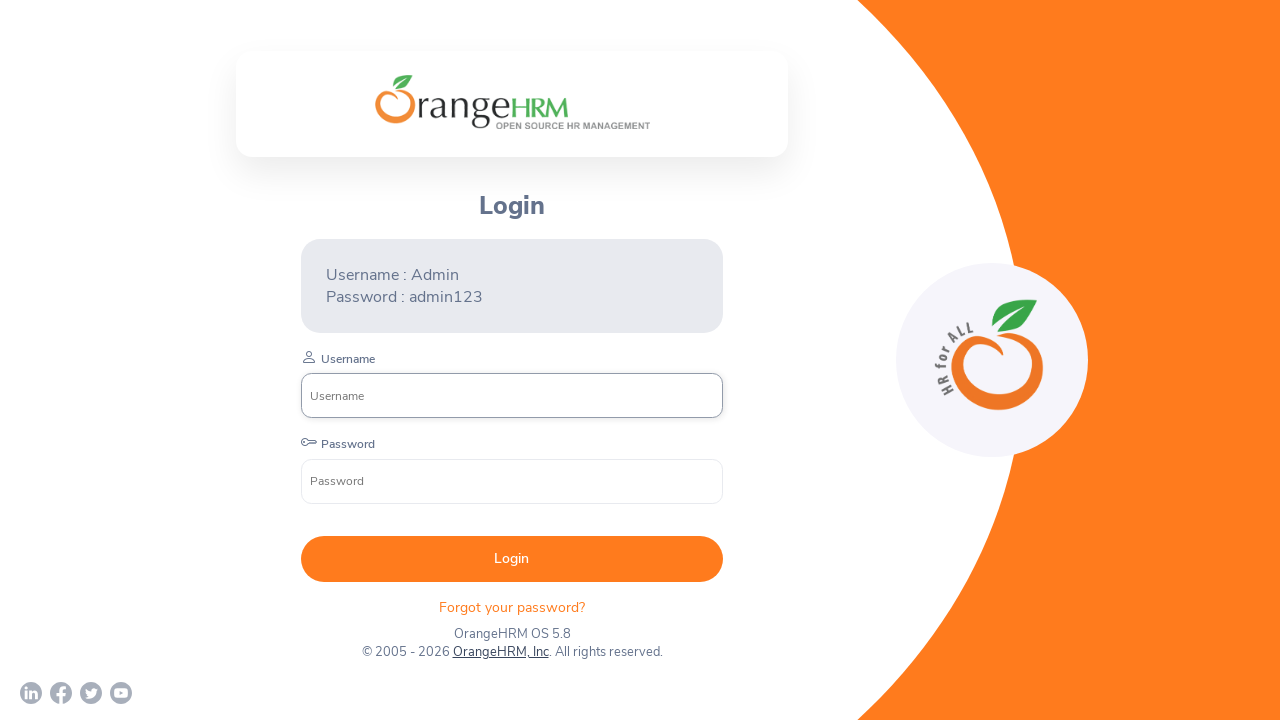